Tests navigation through the test automation practice site by clicking on "Hidden Elements & AJAX" link and then "Download Files" link

Starting URL: https://testautomationpractice.blogspot.com/

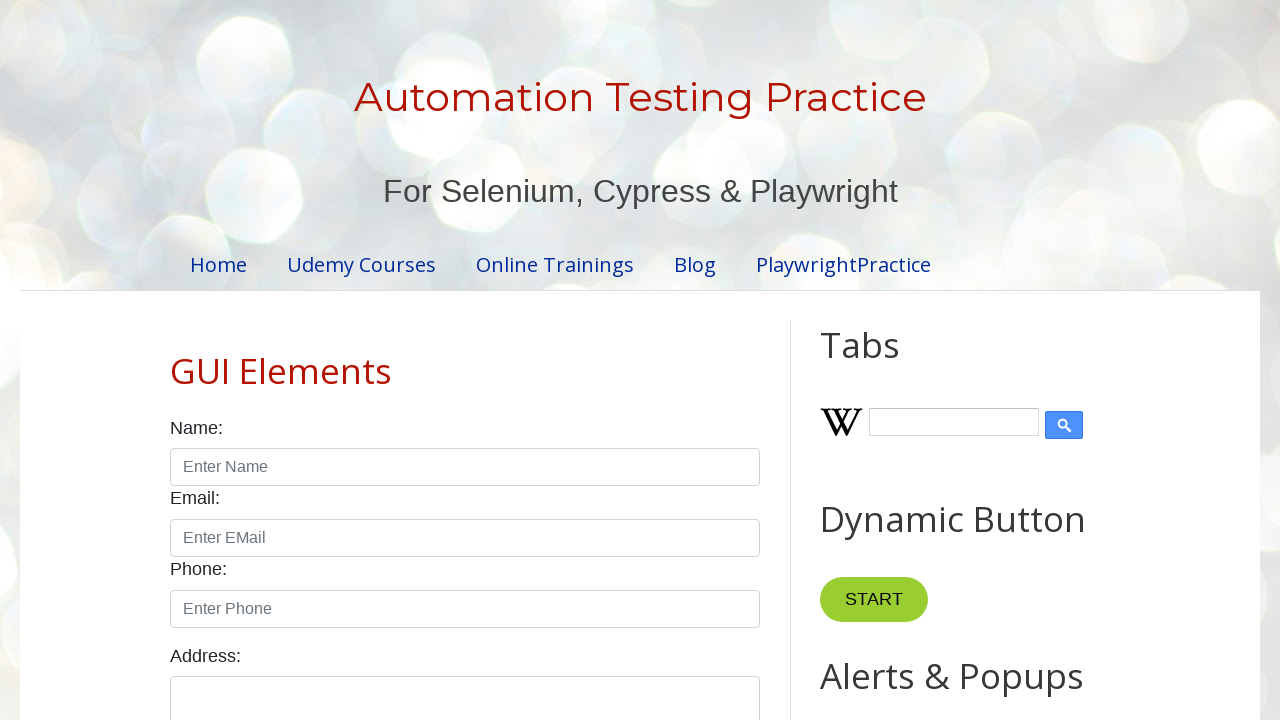

Navigated to test automation practice site
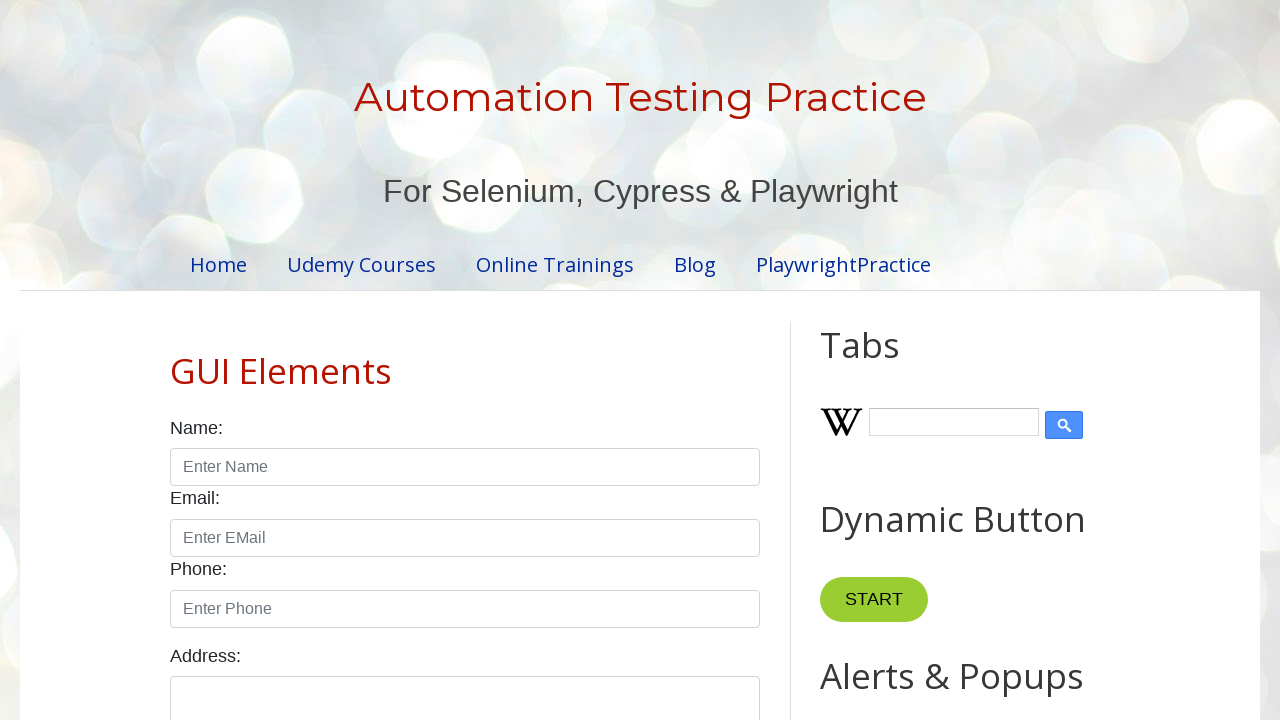

Clicked on 'Hidden Elements & AJAX' link at (290, 568) on text=Hidden Elements & AJAX
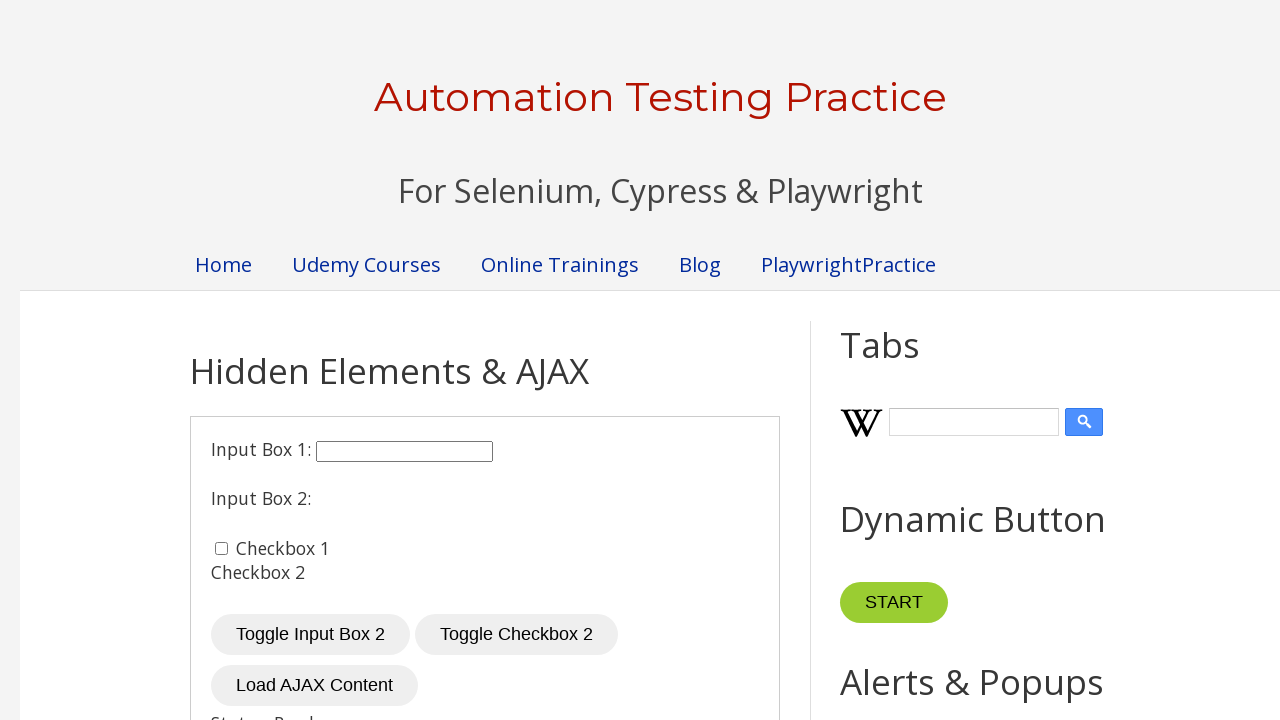

Waited for 'Hidden Elements & AJAX' page to load
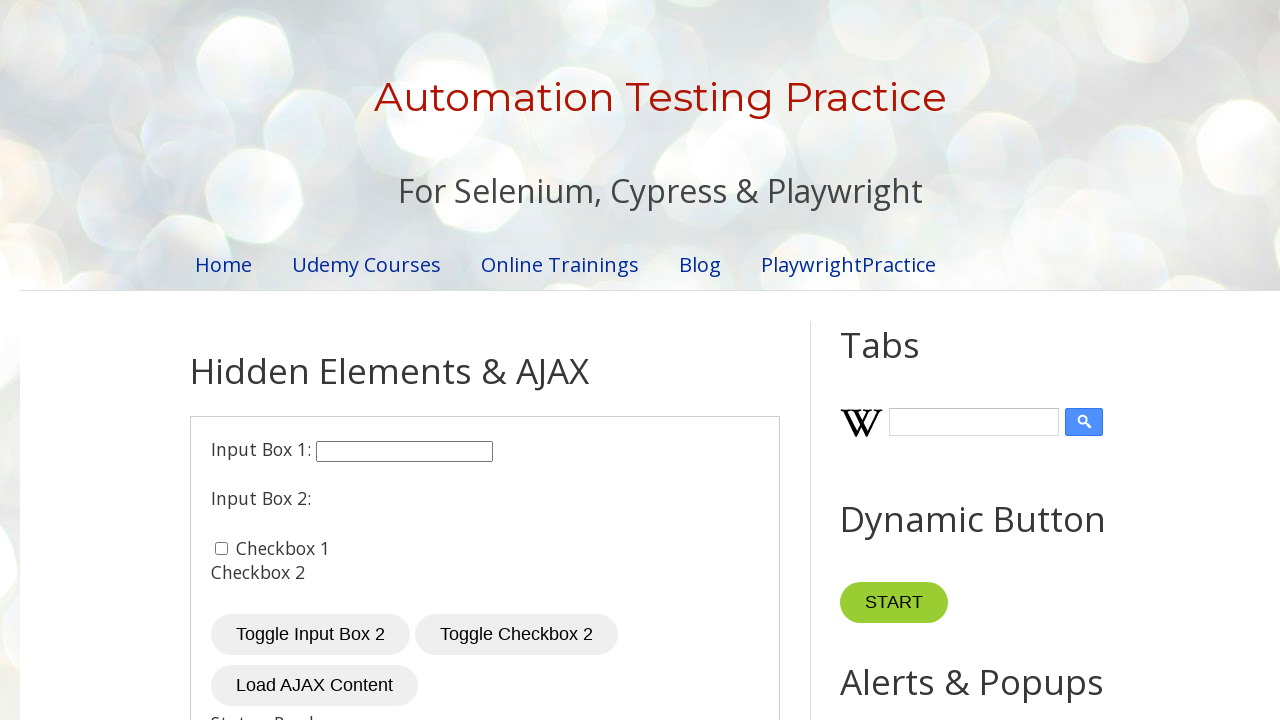

Clicked on 'Download Files' link at (260, 615) on text=Download Files
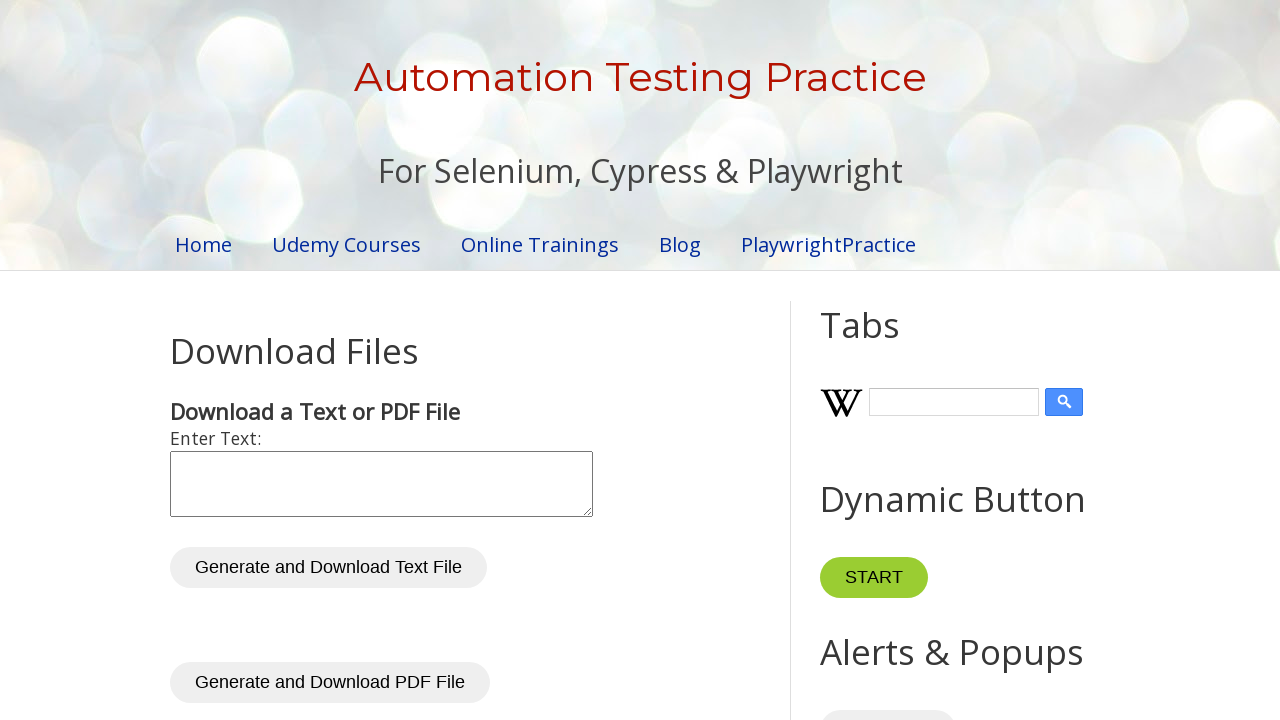

Waited for 'Download Files' page to load
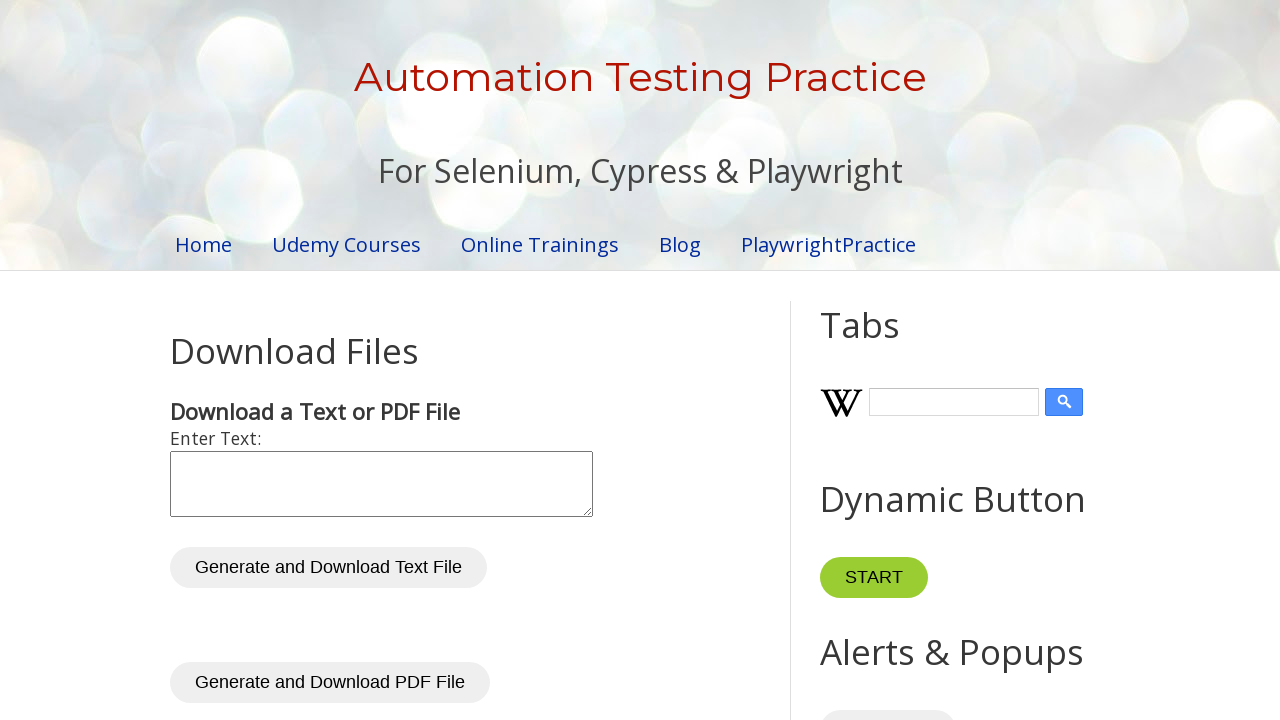

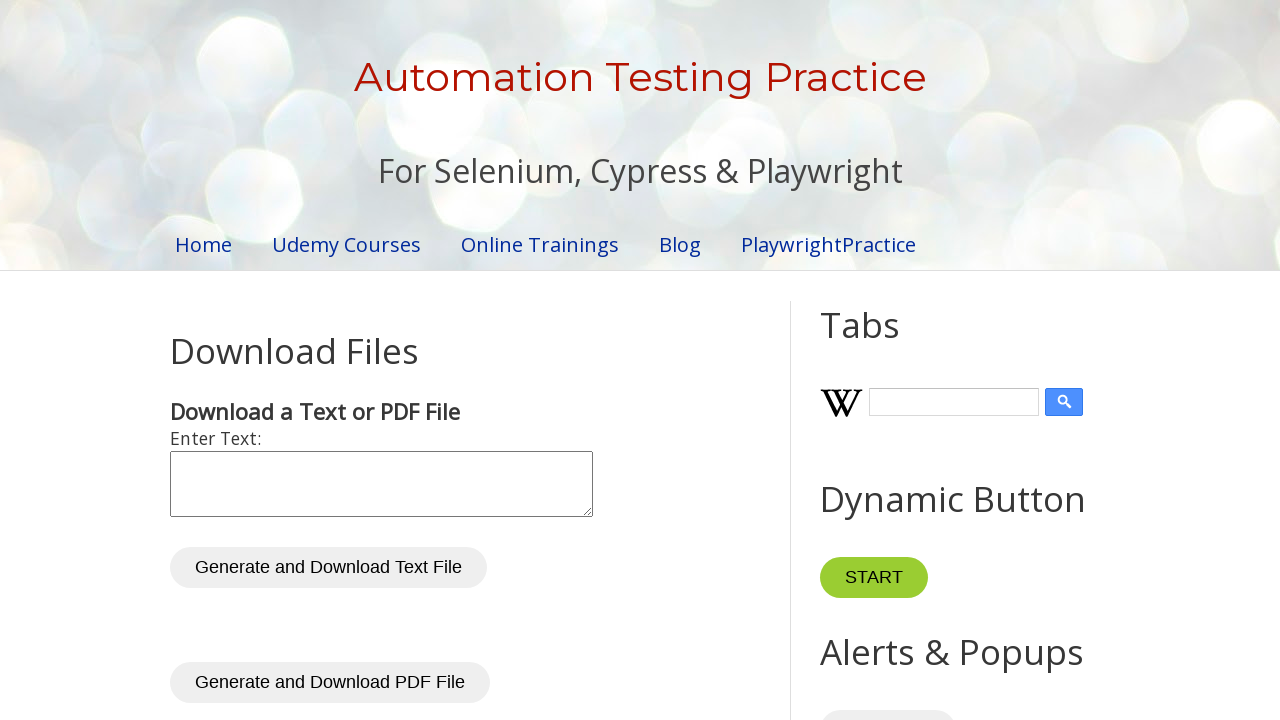